Tests basic browser navigation by visiting Next.co.uk, retrieving page title and URL, then testing back and forward navigation

Starting URL: https://www.next.co.uk/

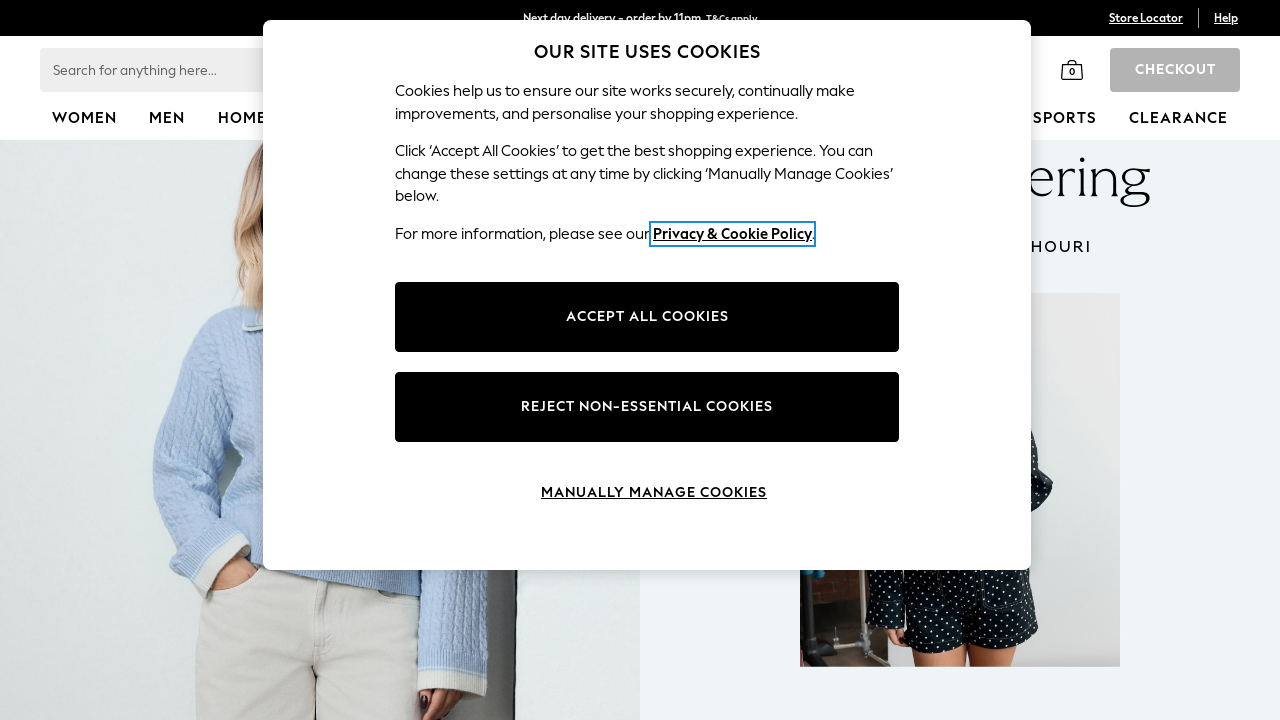

Retrieved page title from Next.co.uk
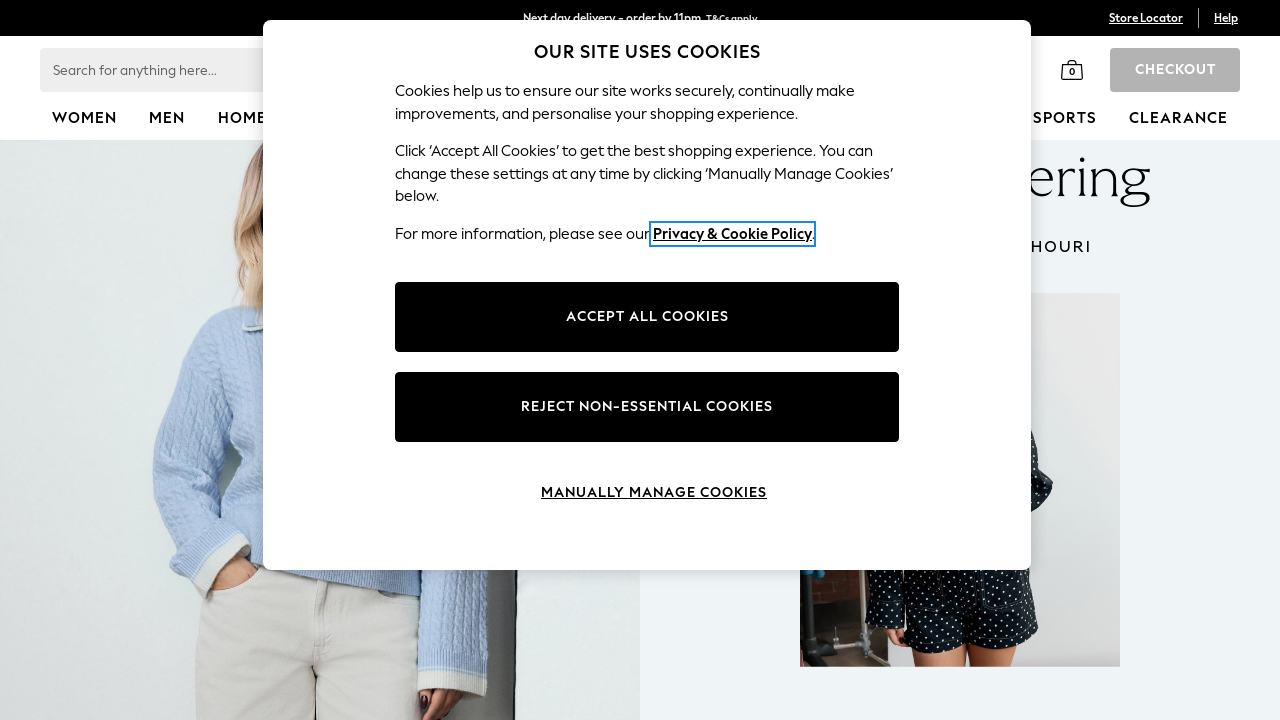

Retrieved current URL from Next.co.uk
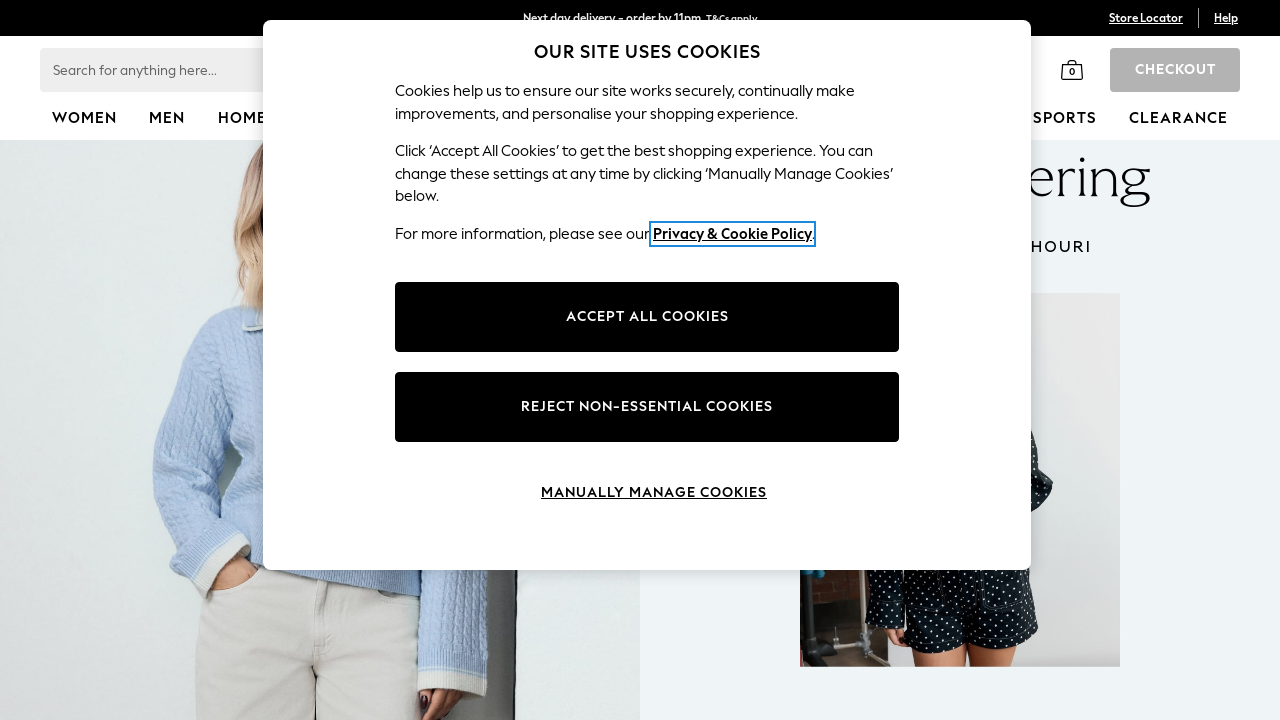

Assertion passed
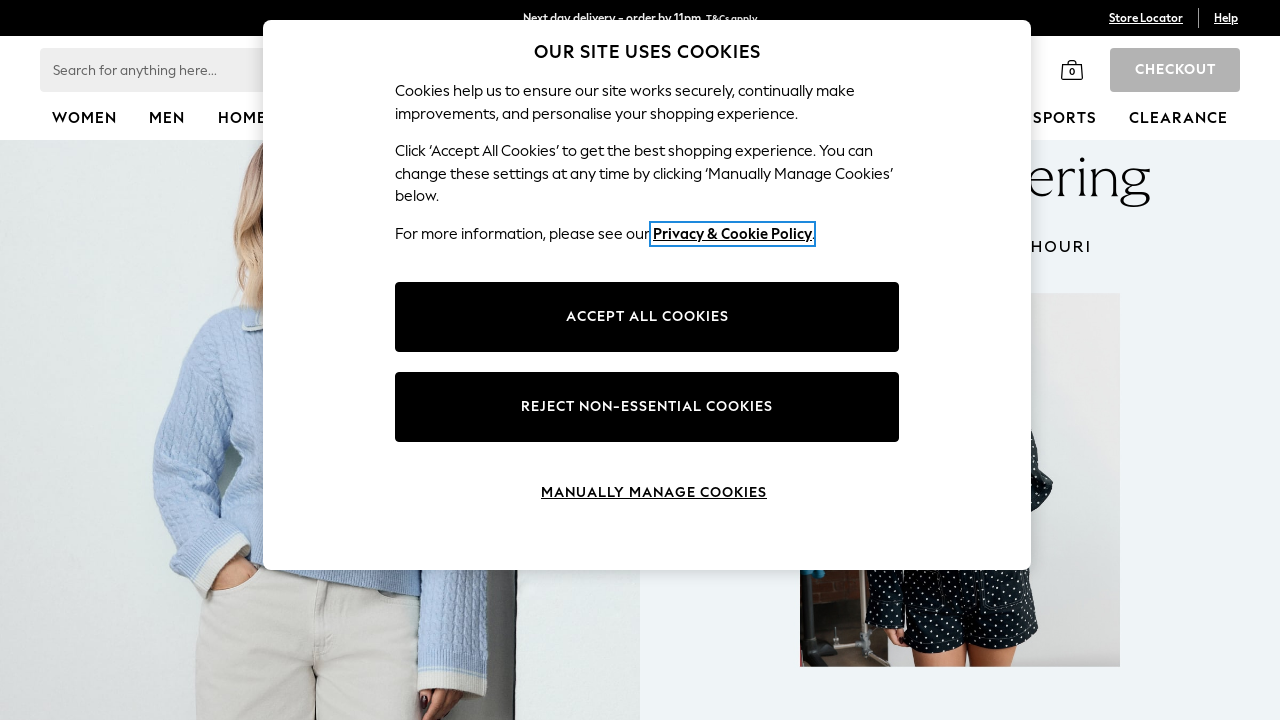

Navigated back in browser history
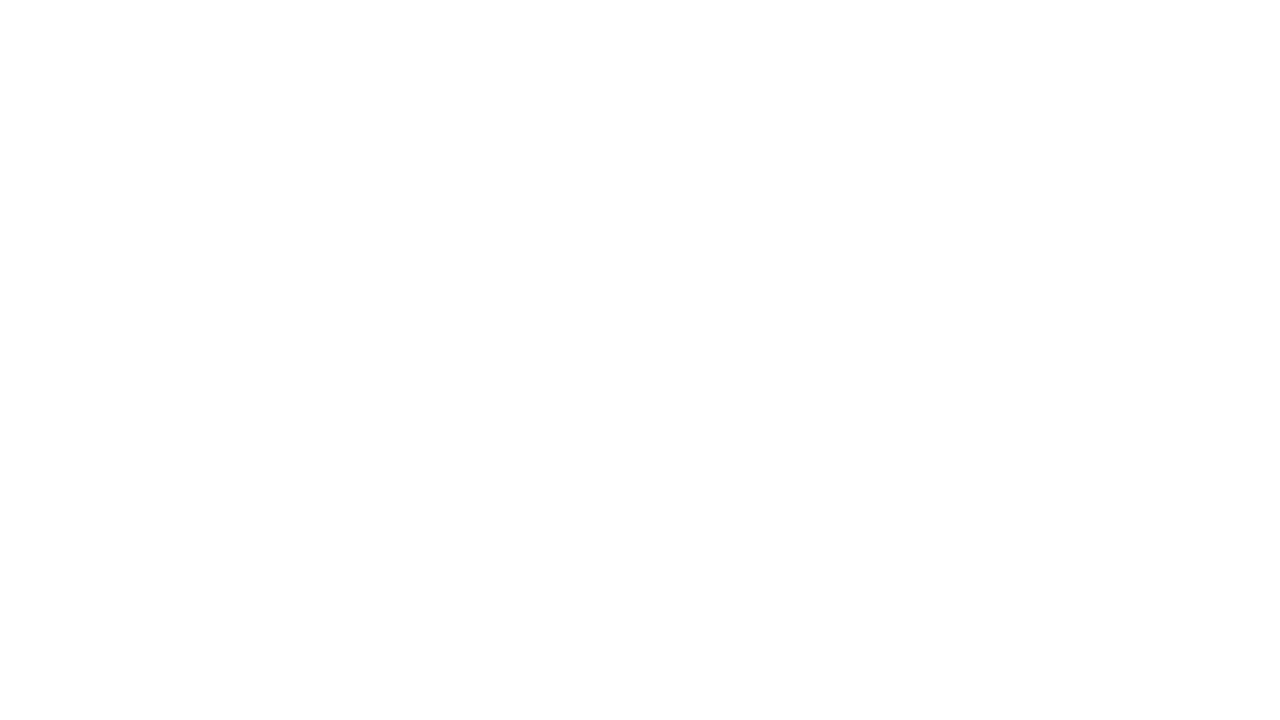

Retrieved page title after navigating back
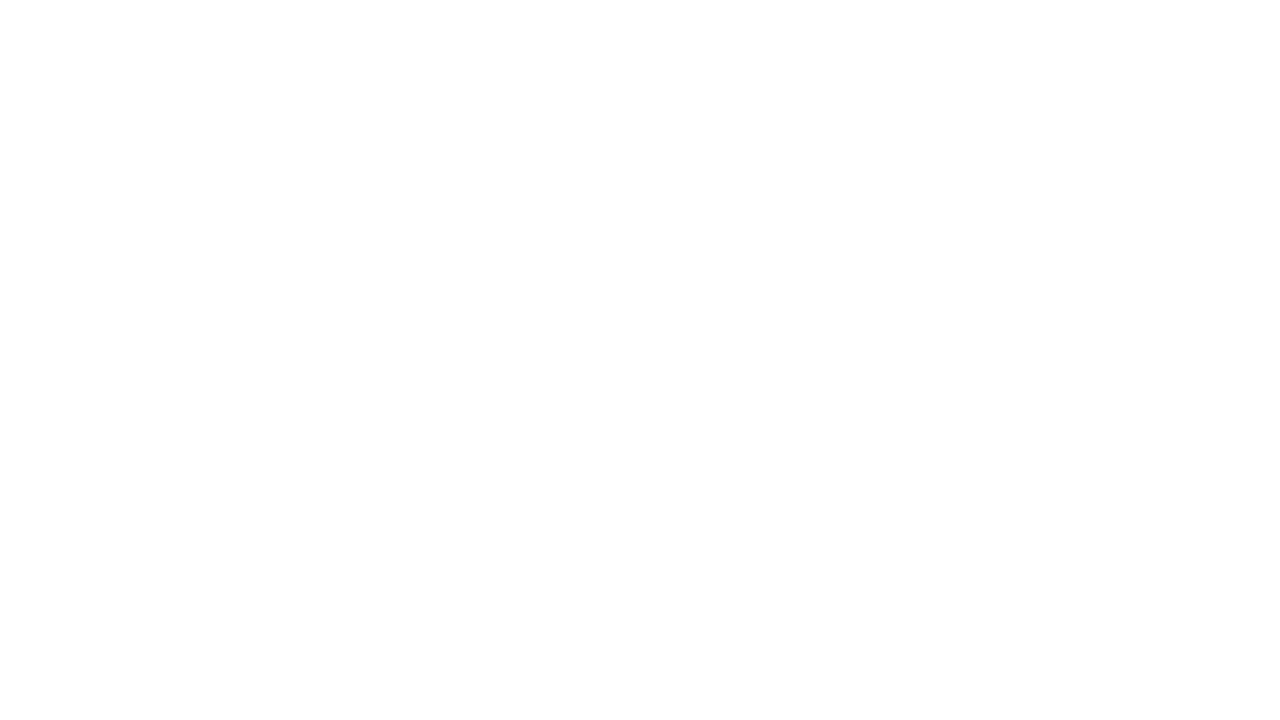

Navigated forward in browser history
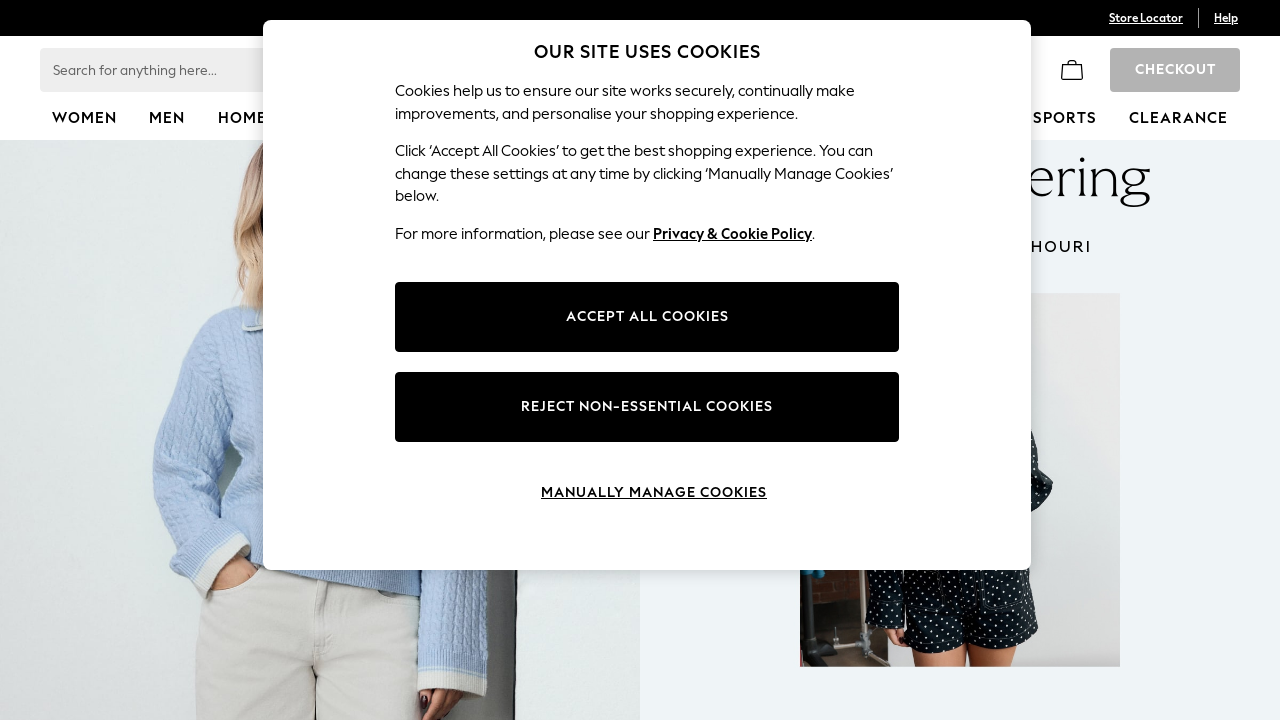

Retrieved page title after navigating forward
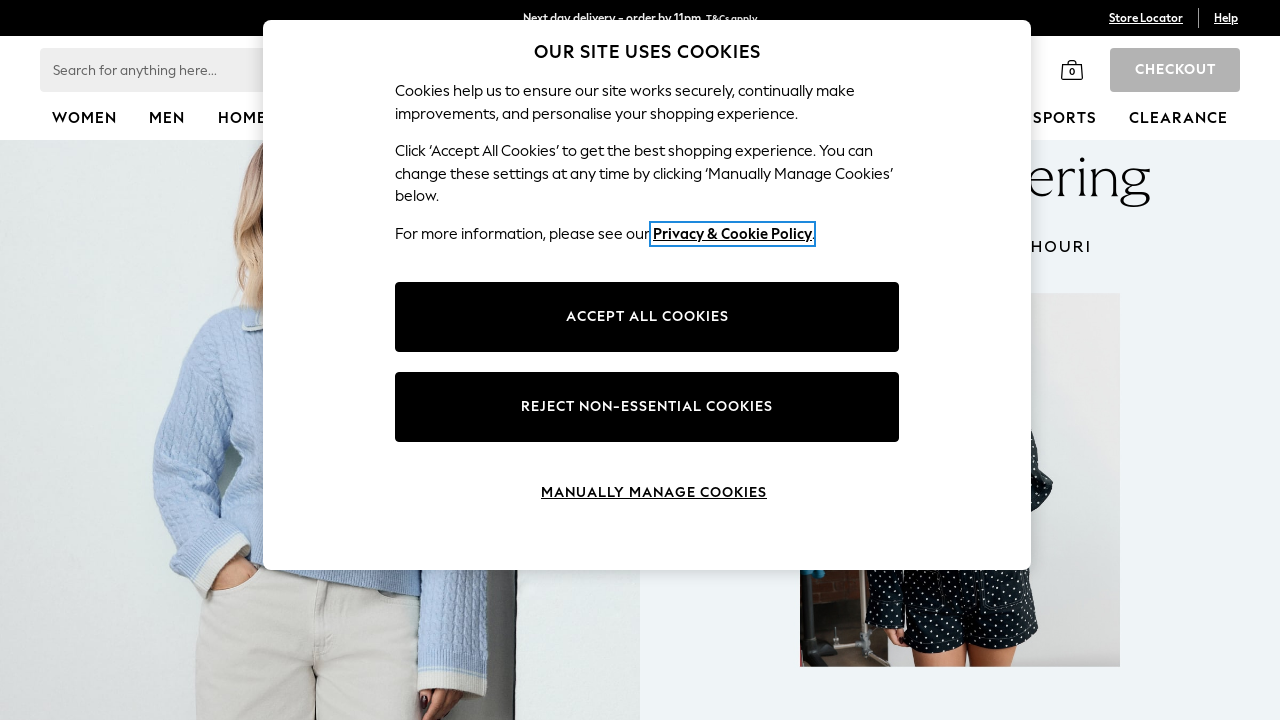

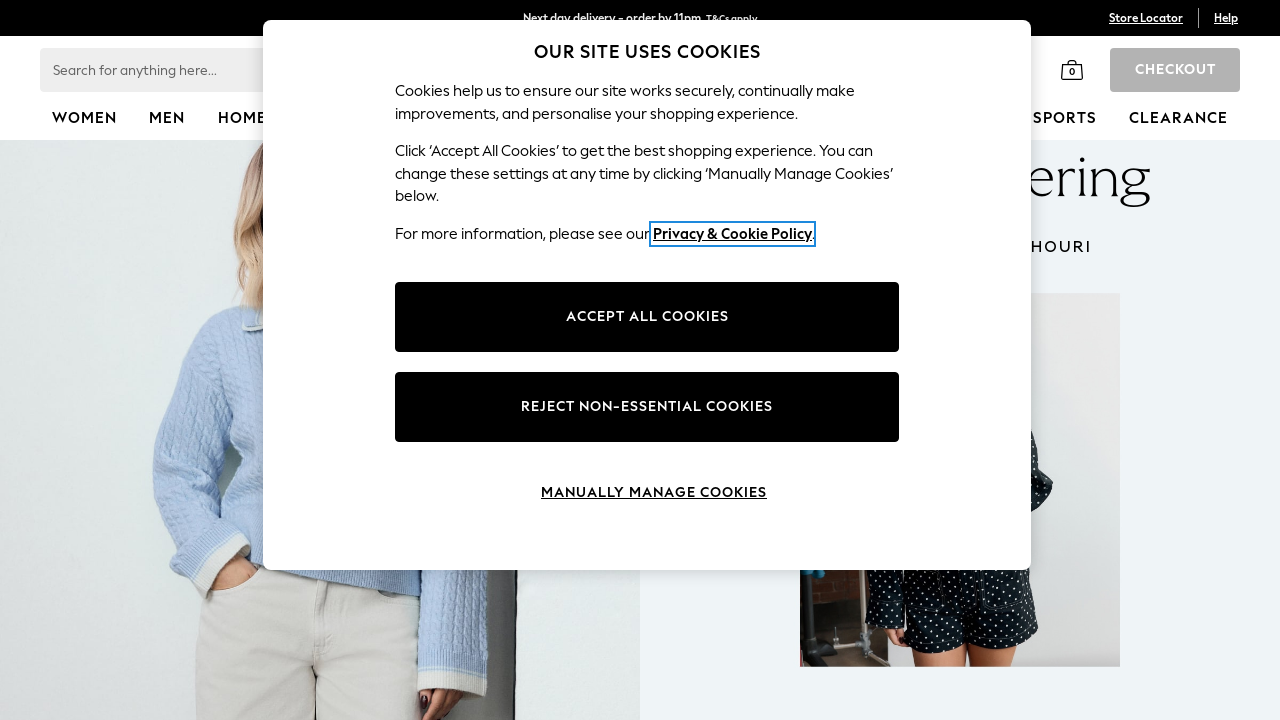